Tests JavaScript prompt alert functionality by clicking a button to trigger a JS prompt, entering text into the prompt, and accepting it

Starting URL: https://the-internet.herokuapp.com/javascript_alerts

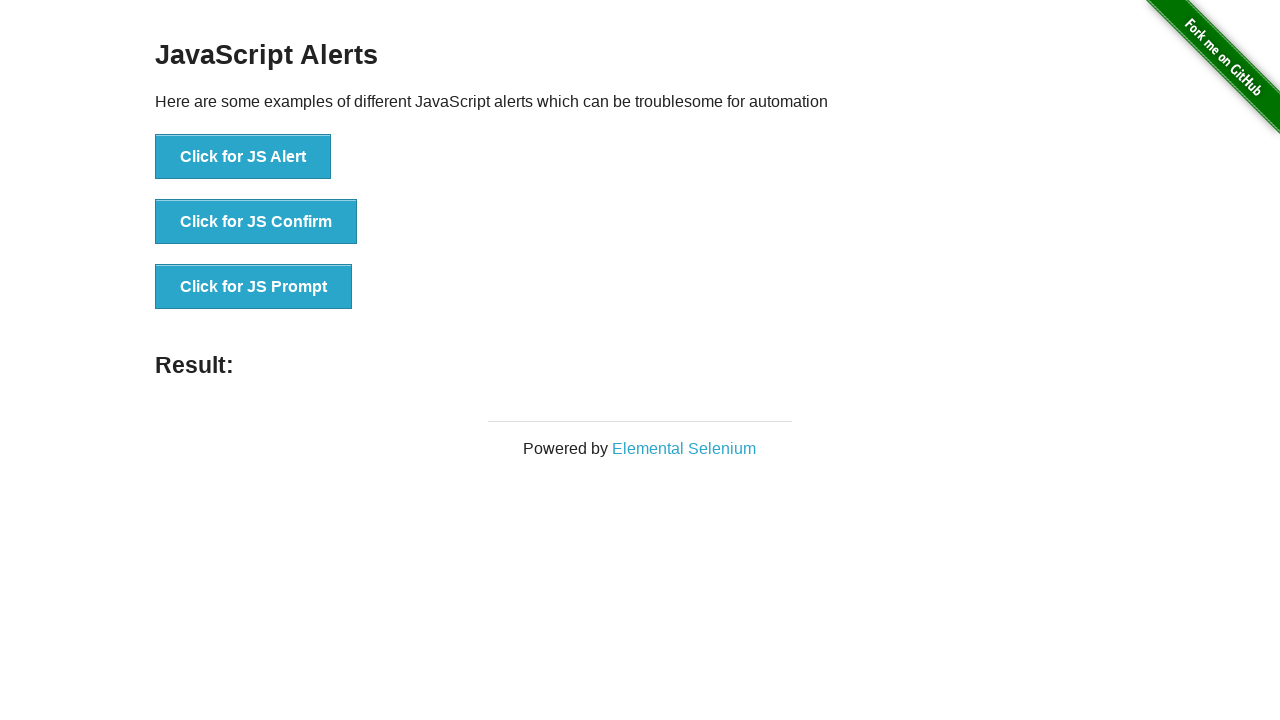

Clicked 'Click for JS Prompt' button to trigger JavaScript prompt at (254, 287) on xpath=//button[normalize-space()='Click for JS Prompt']
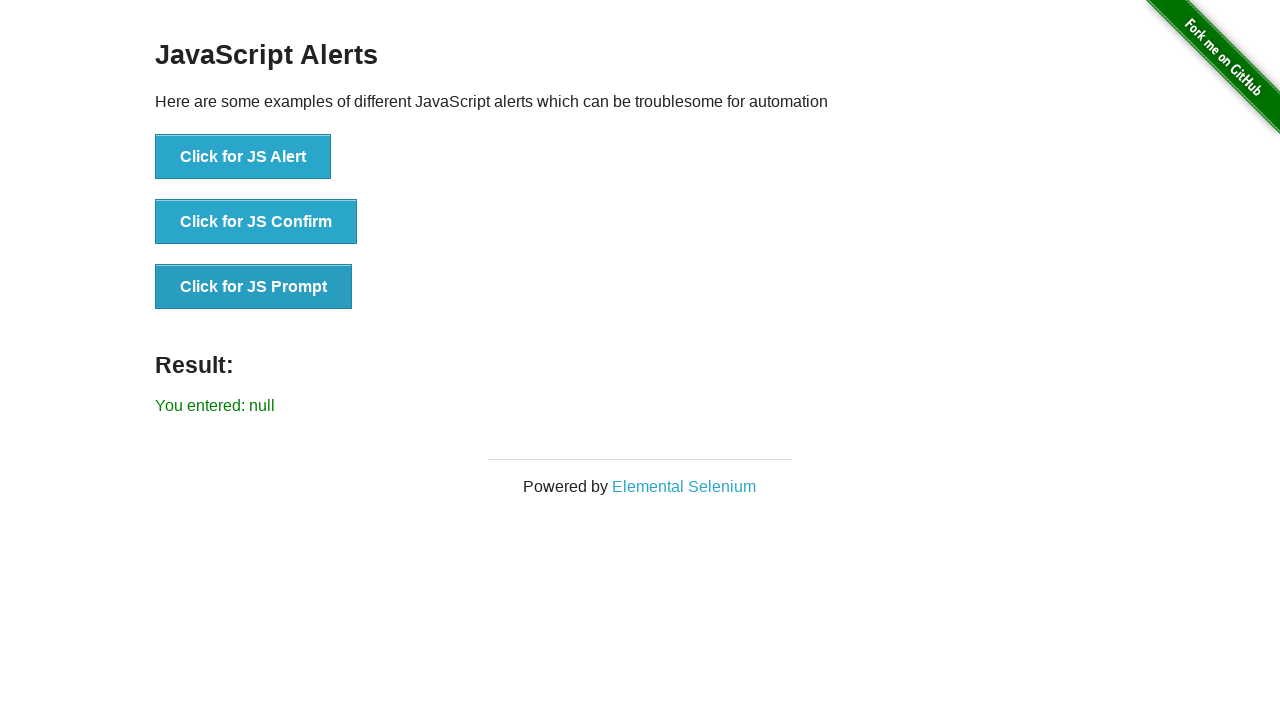

Set up dialog handler to accept prompt with text 'TestUser2024'
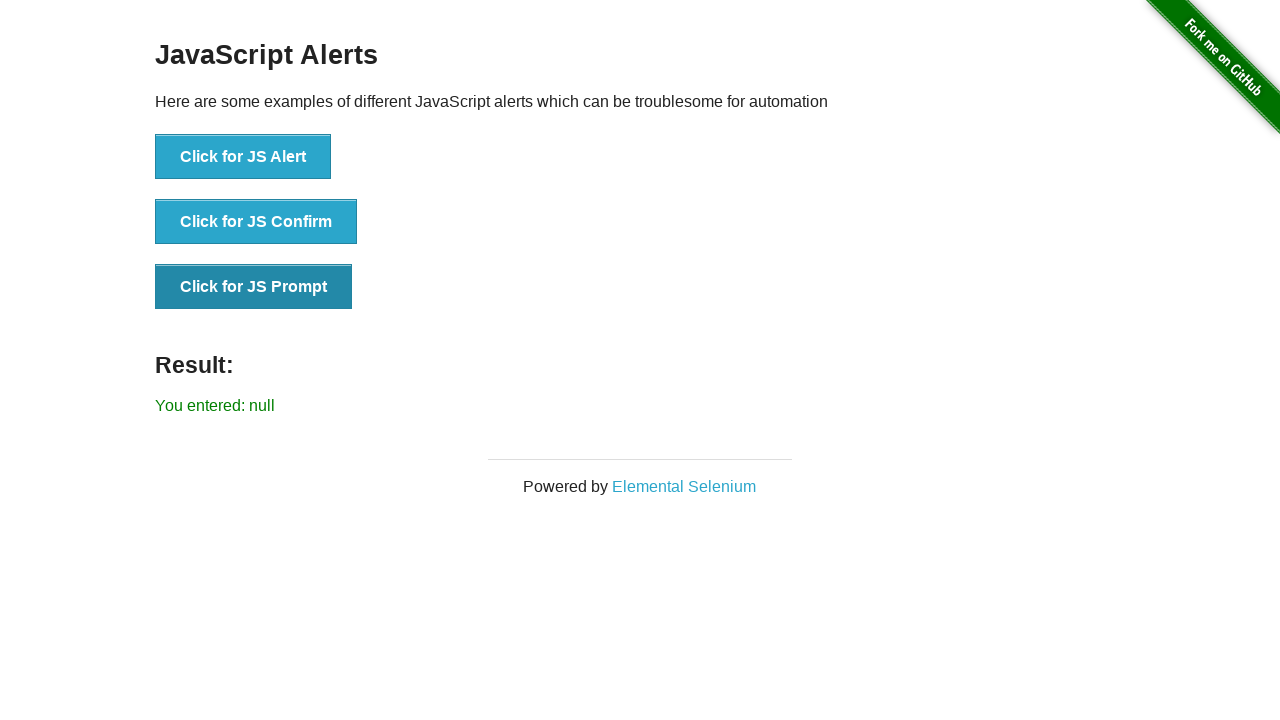

Clicked 'Click for JS Prompt' button again to trigger the dialog with handler ready at (254, 287) on xpath=//button[normalize-space()='Click for JS Prompt']
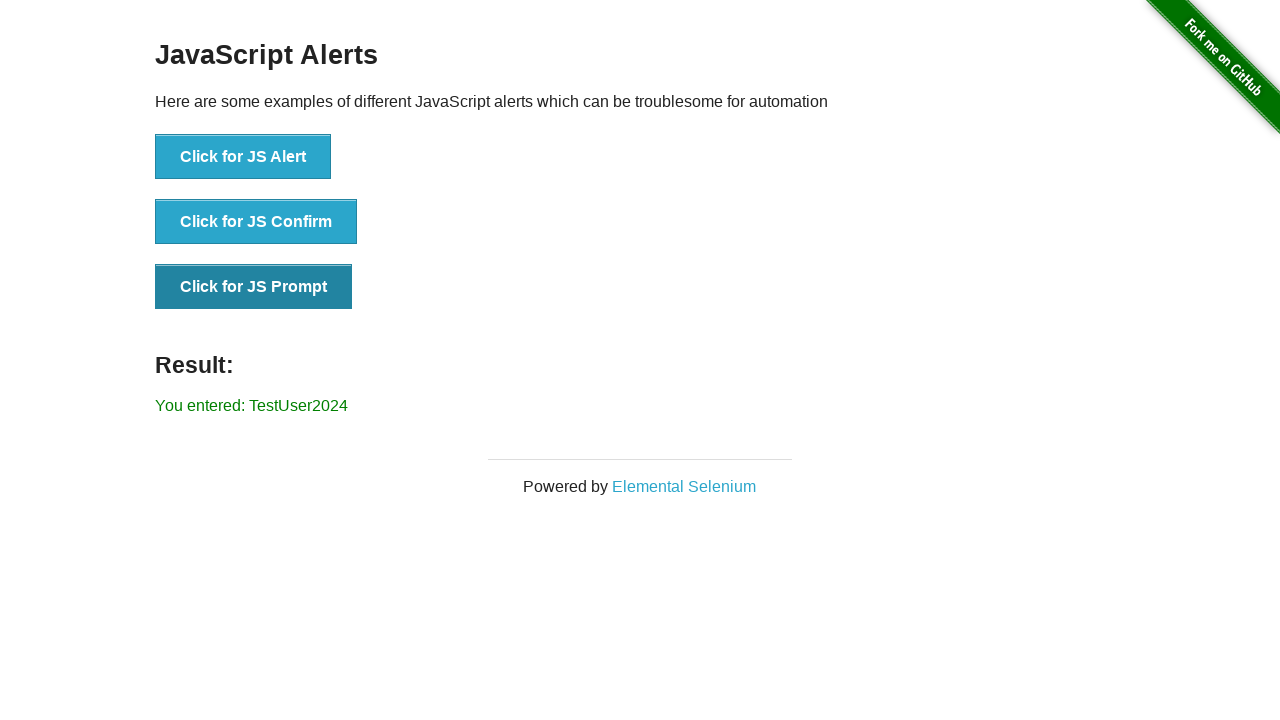

Waited for result element to be displayed after accepting prompt
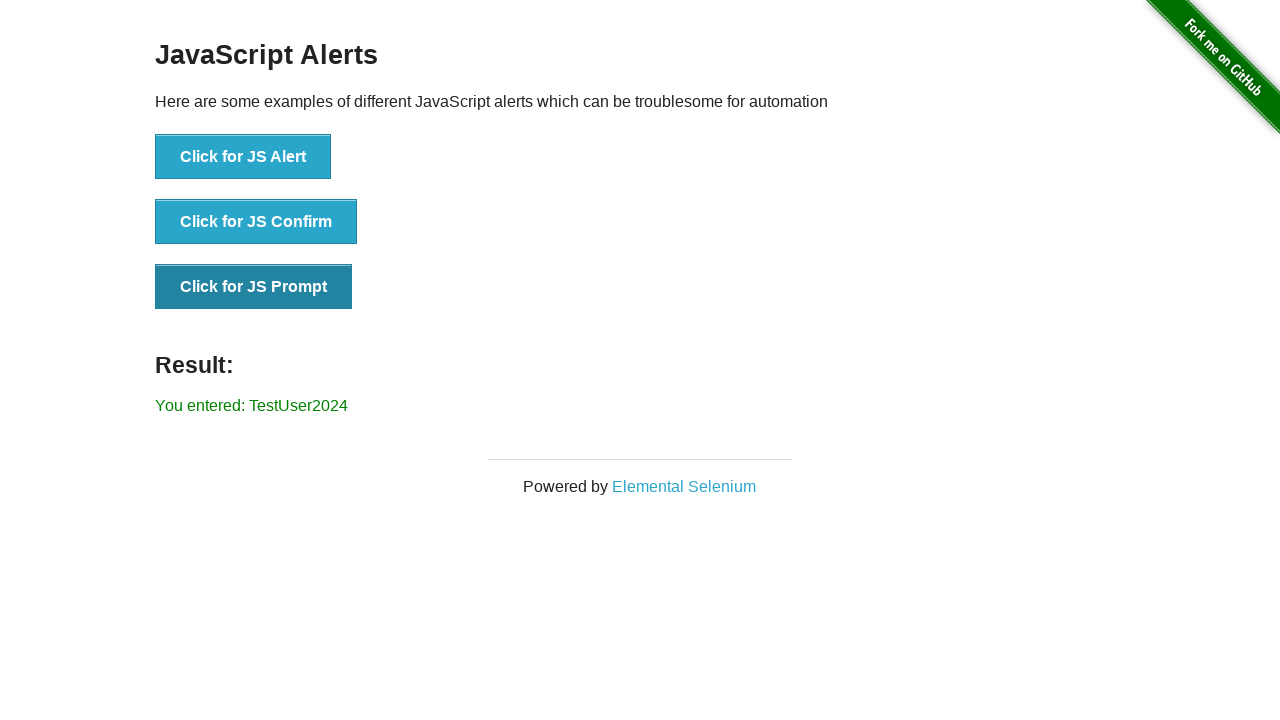

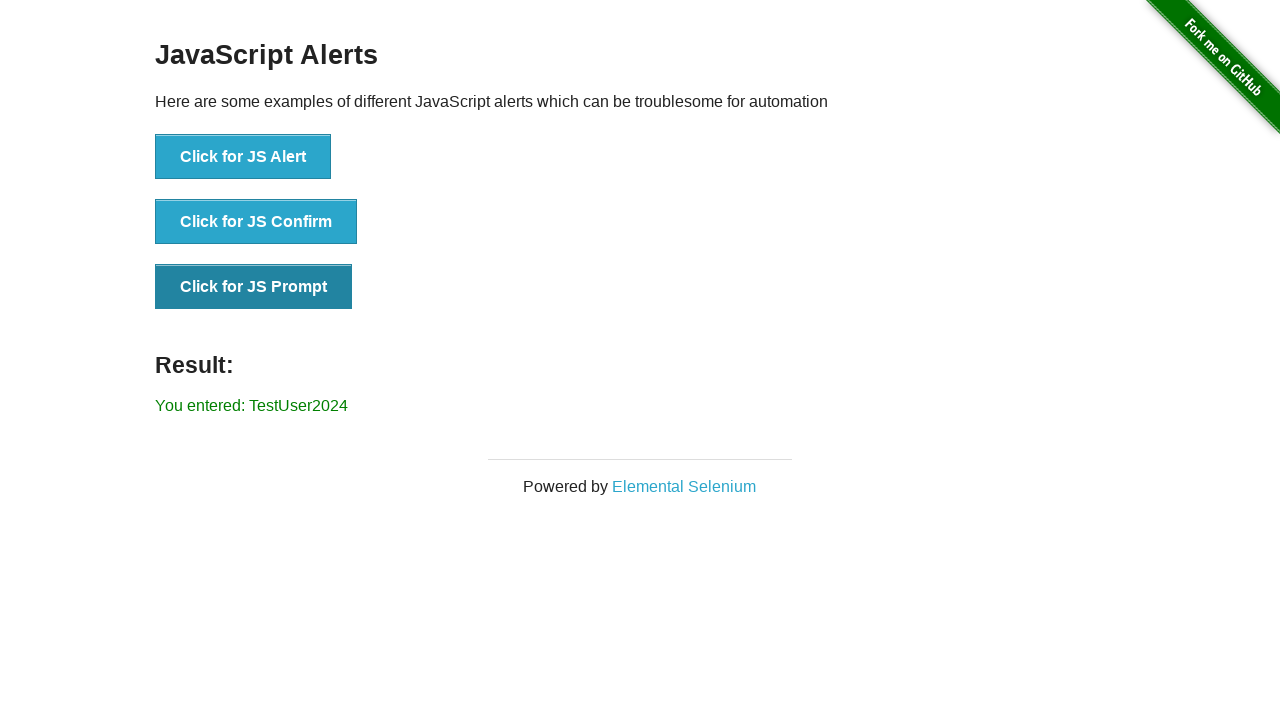